Clicks the submit button on a text box form

Starting URL: https://demoqa.com/text-box

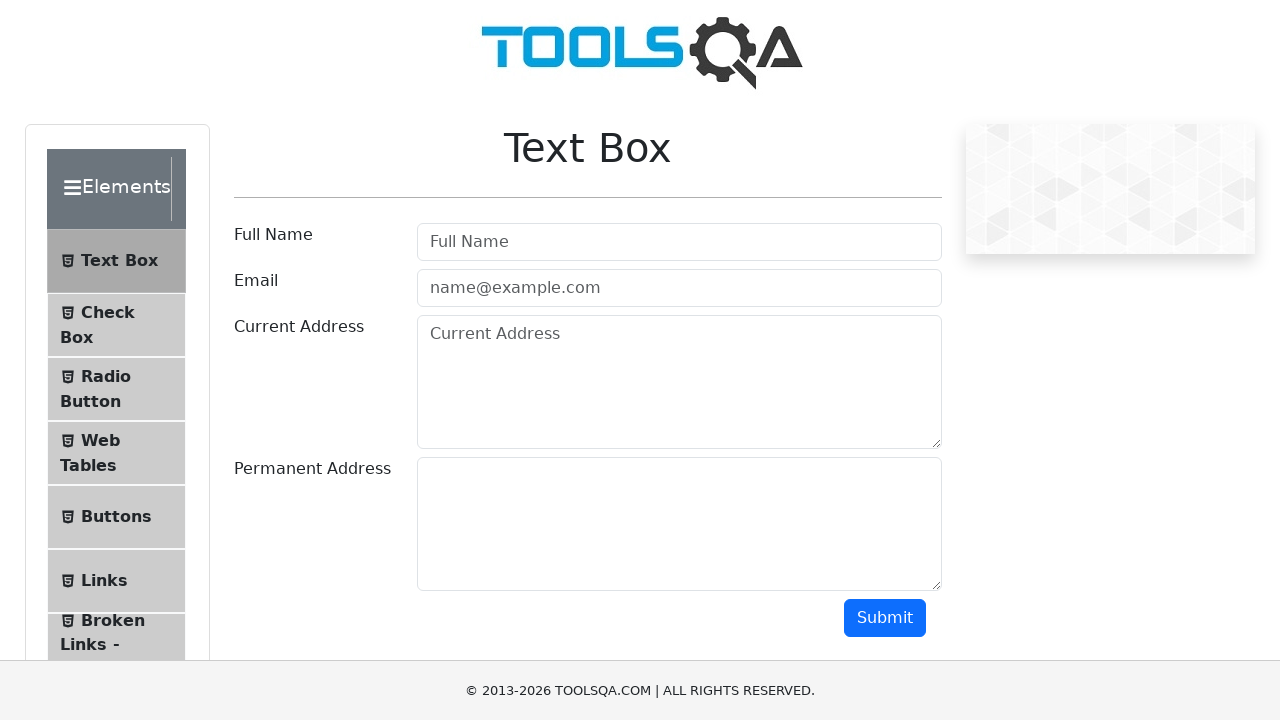

Navigated to text box form page
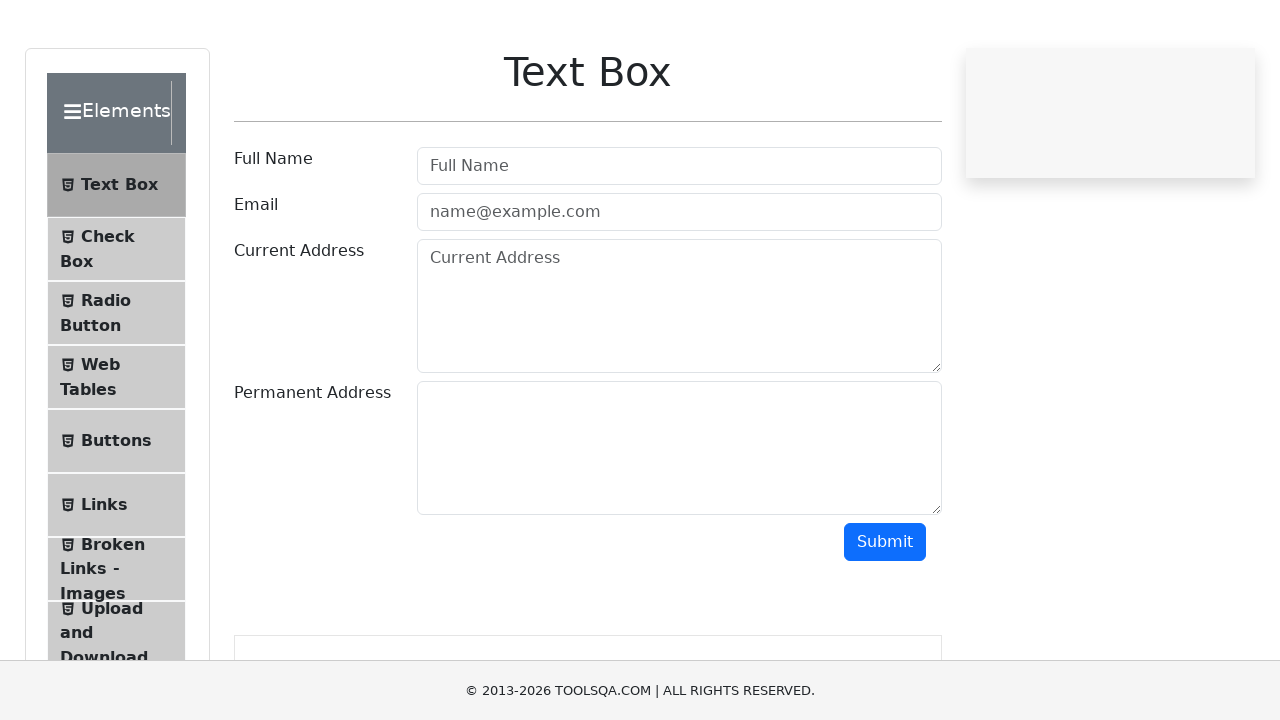

Clicked the submit button on the text box form at (885, 618) on #submit
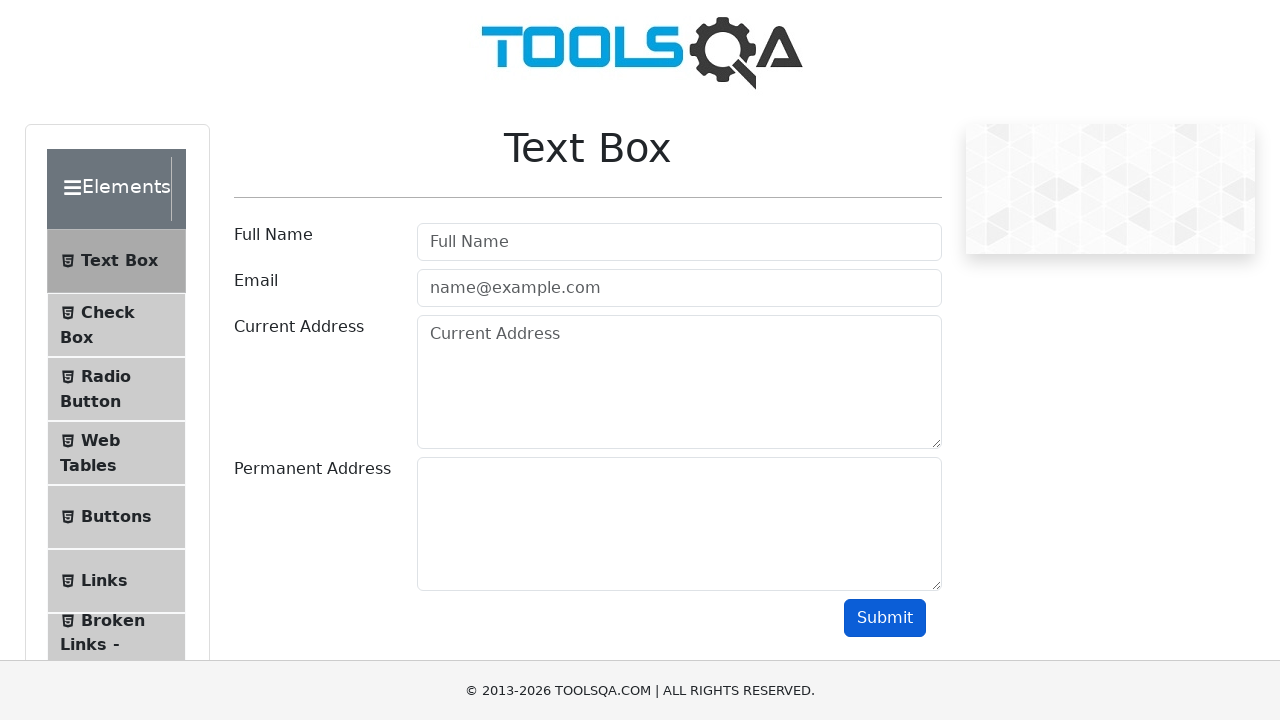

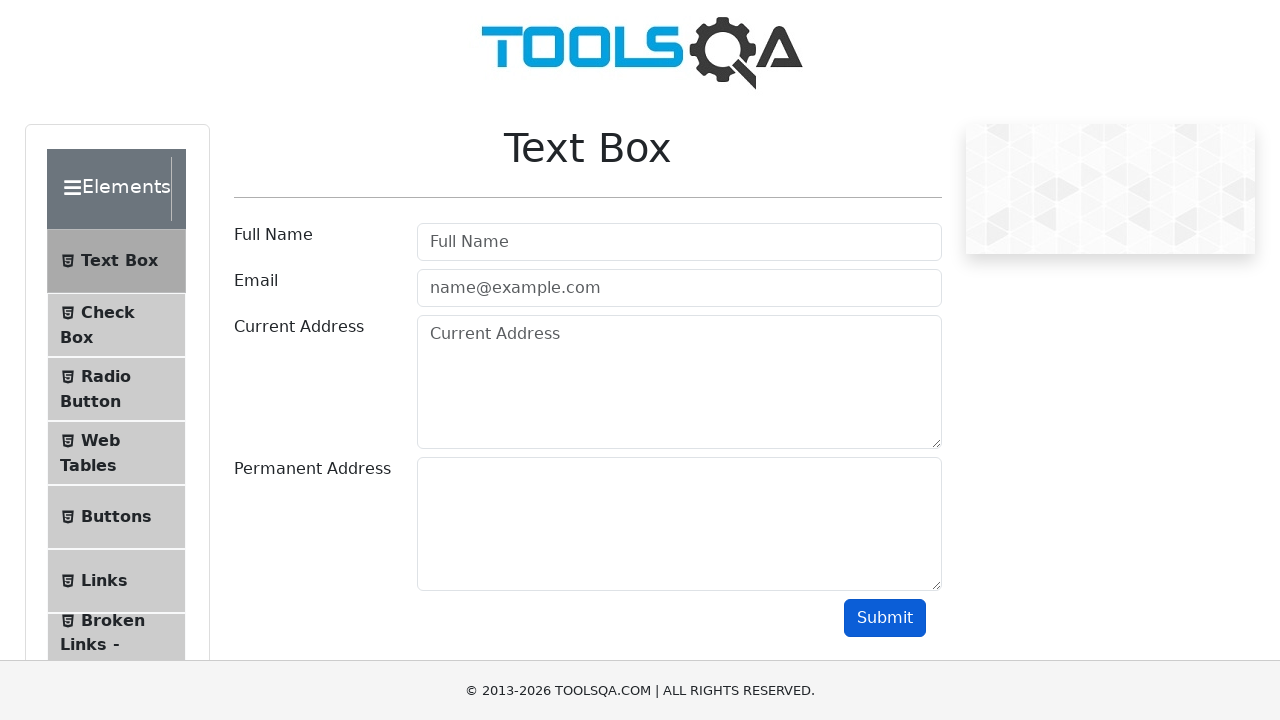